Navigates to mail.tm temporary email service and retrieves the generated email address from the page

Starting URL: https://mail.tm

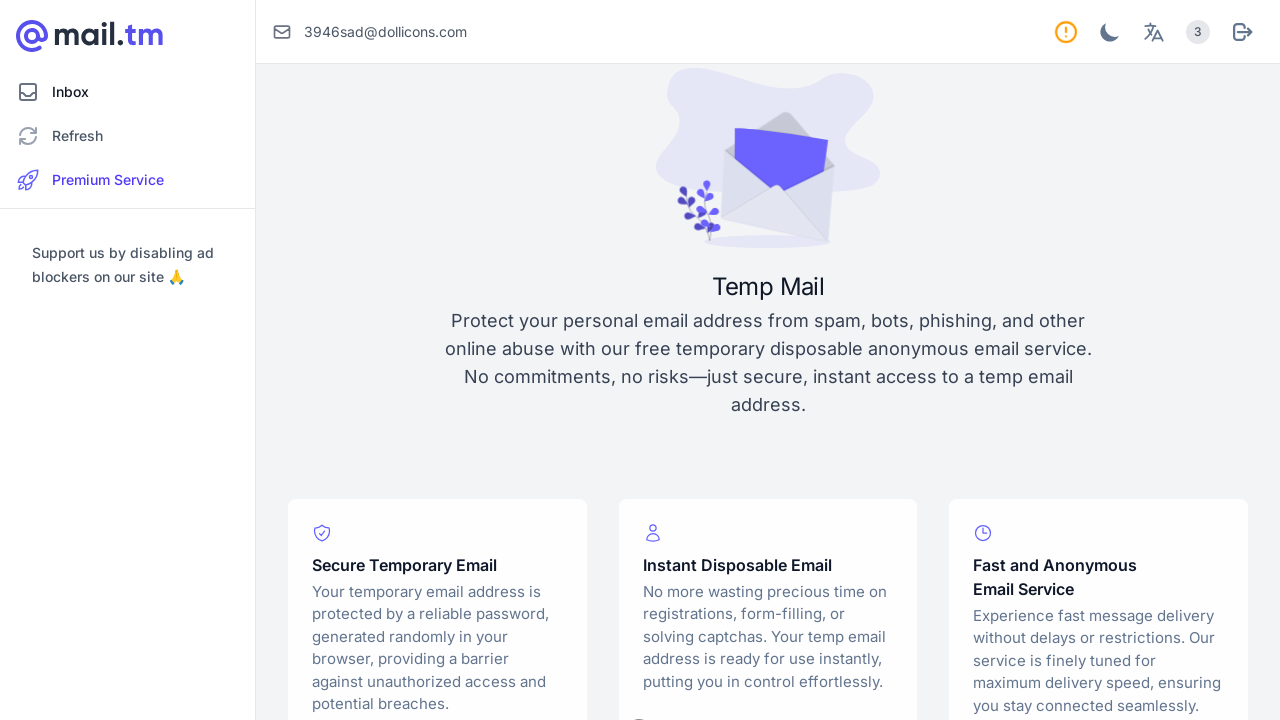

Waited 5 seconds for email generation to complete
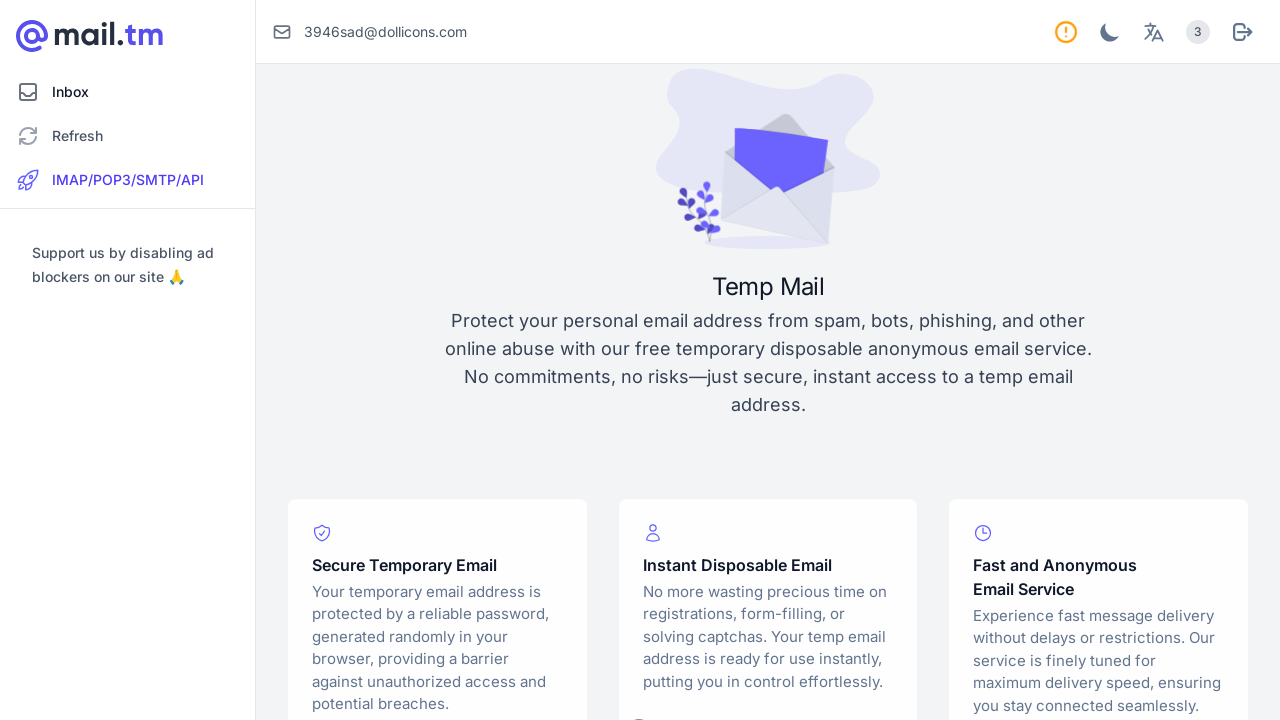

Located the email address field element
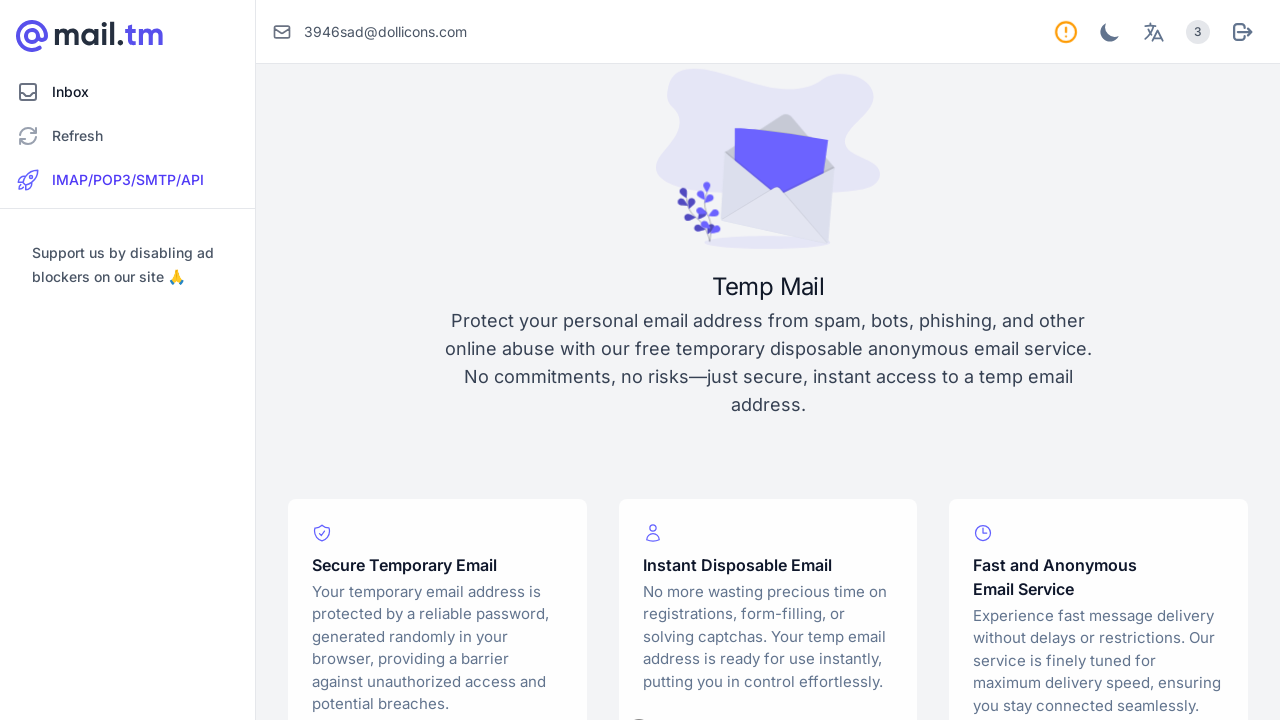

Retrieved generated email address: 3946sad@dollicons.com
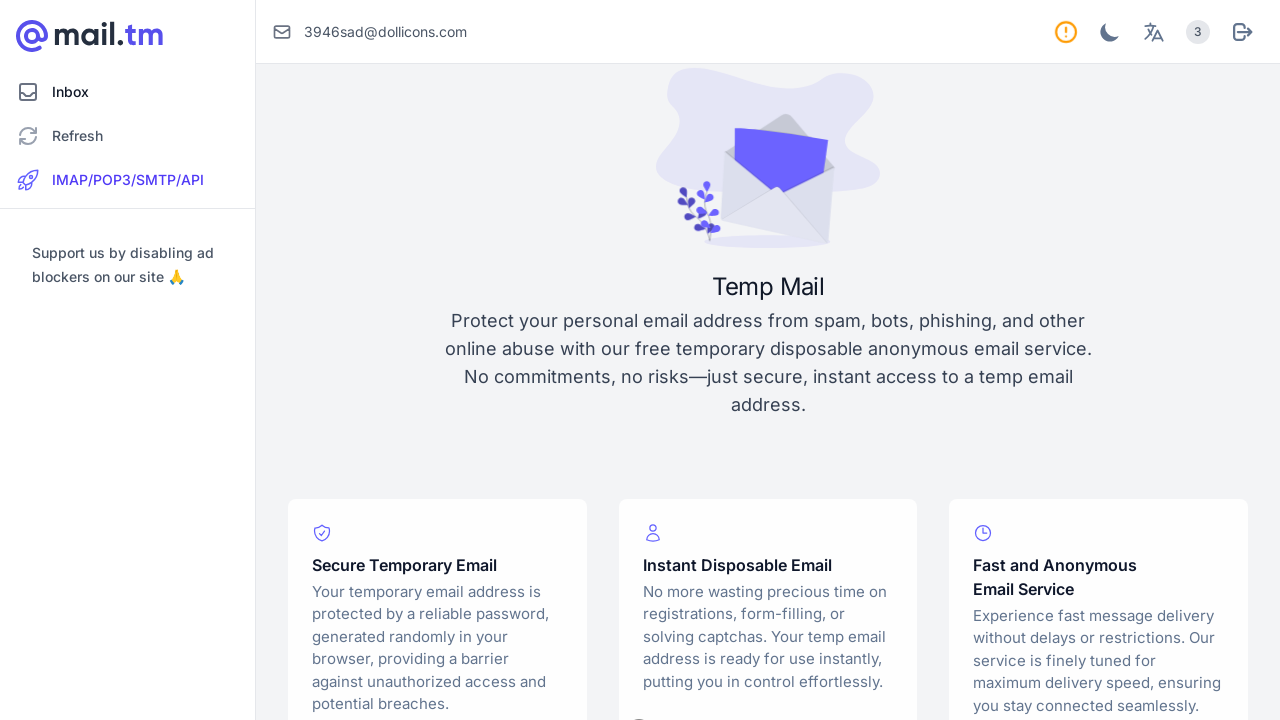

Verified email field exists and is visible
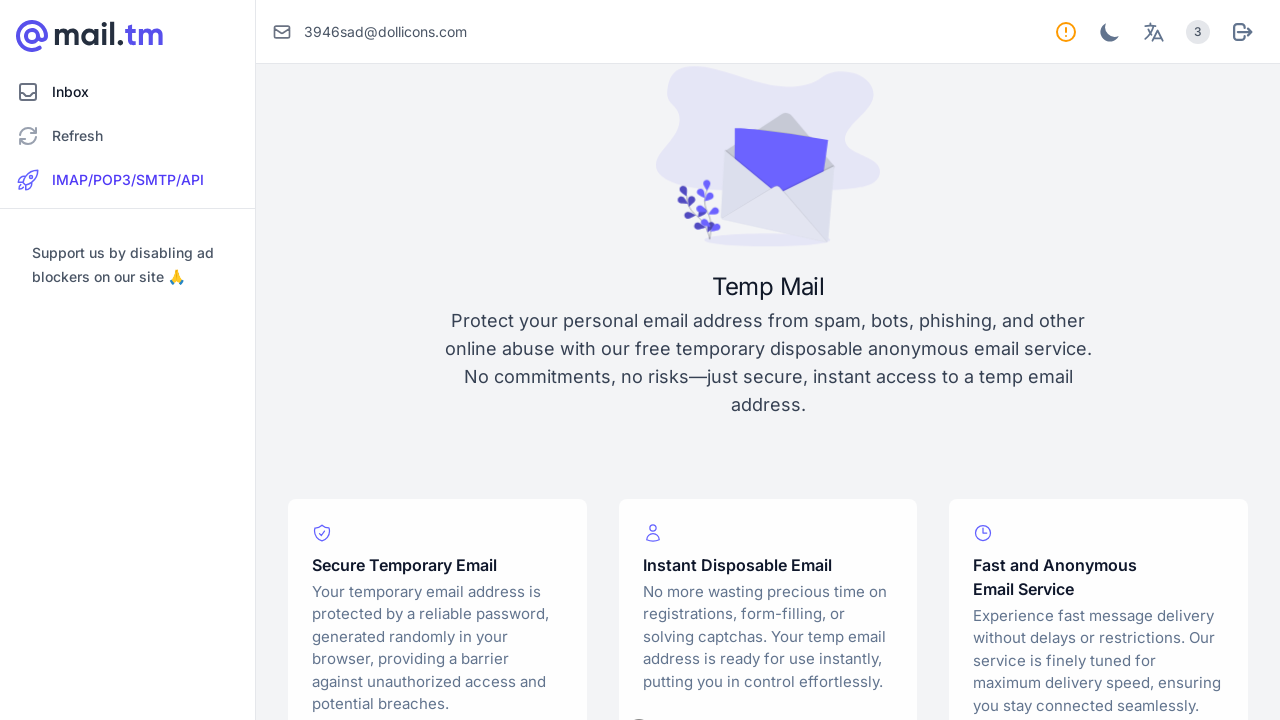

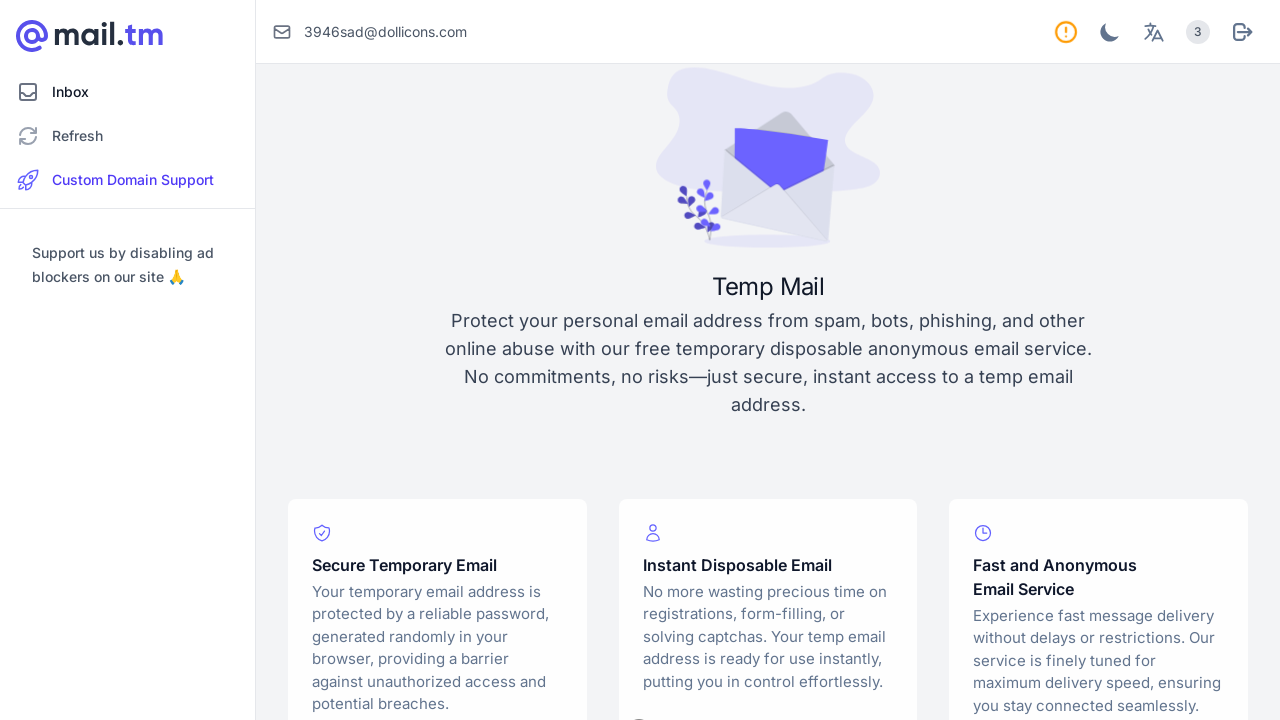